Tests clicking a button identified by its CSS class on the UI Testing Playground class attribute challenge page

Starting URL: http://uitestingplayground.com/classattr

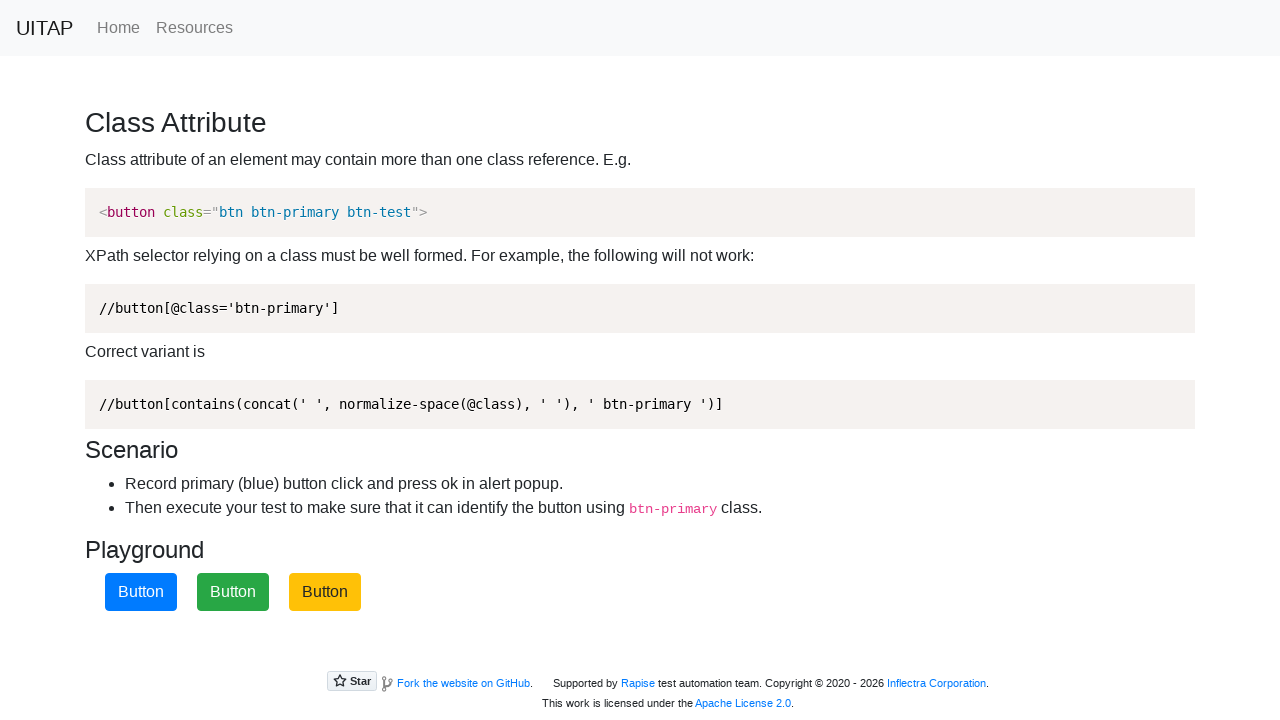

Clicked the primary button identified by .btn-primary class on the class attribute challenge page at (141, 592) on .btn-primary
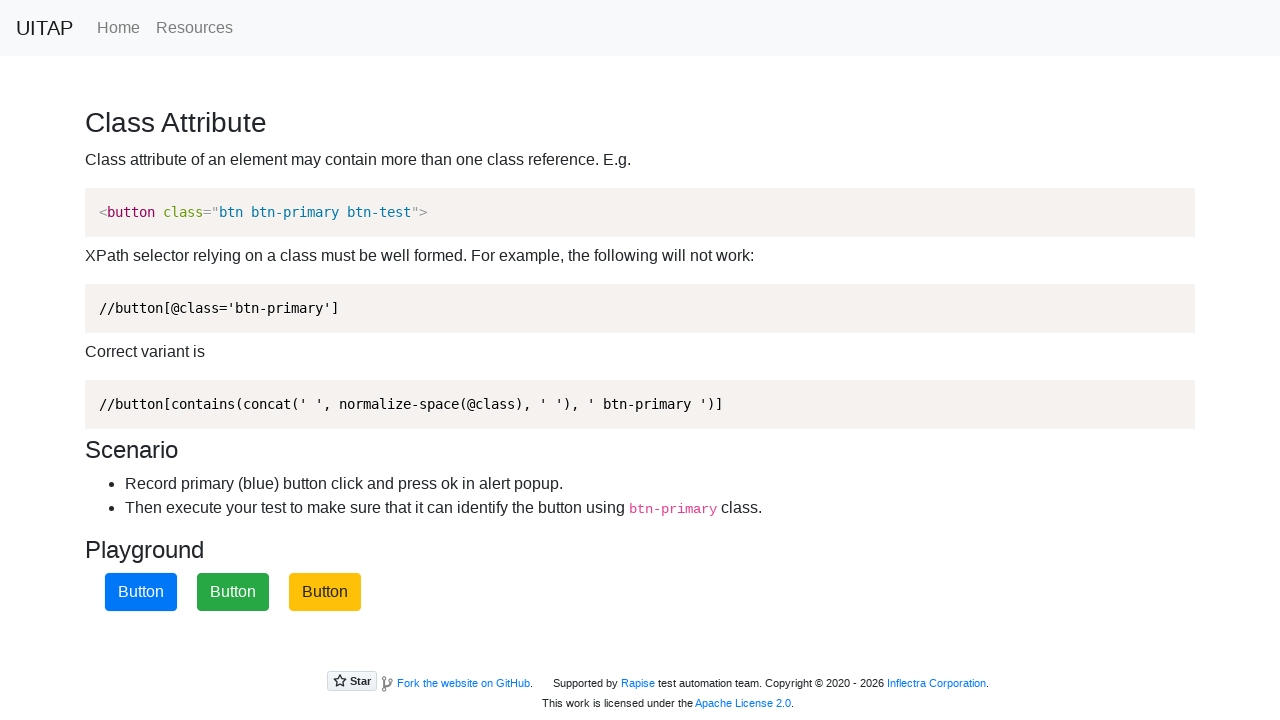

Waited 2 seconds to observe the result of clicking the button
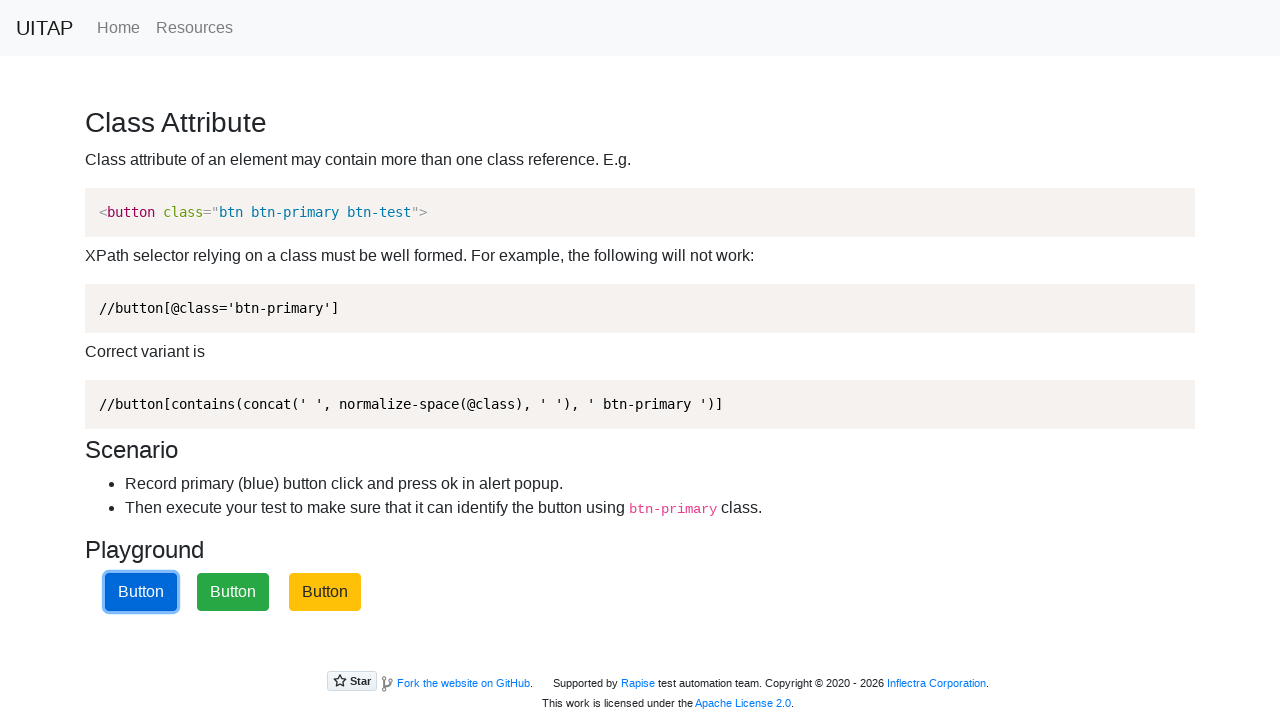

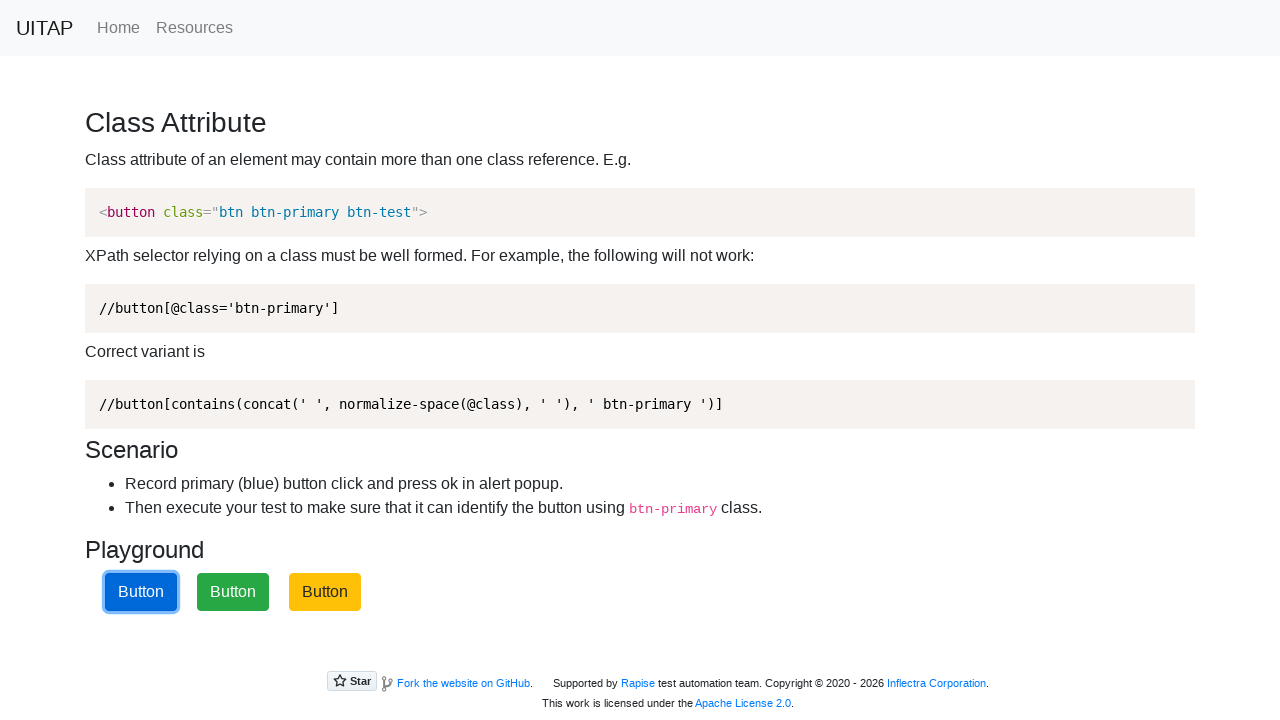